Tests navigation by clicking a link with a specific calculated number as text, then fills out a form with first name, last name, city, and country fields before submitting.

Starting URL: http://suninjuly.github.io/find_link_text

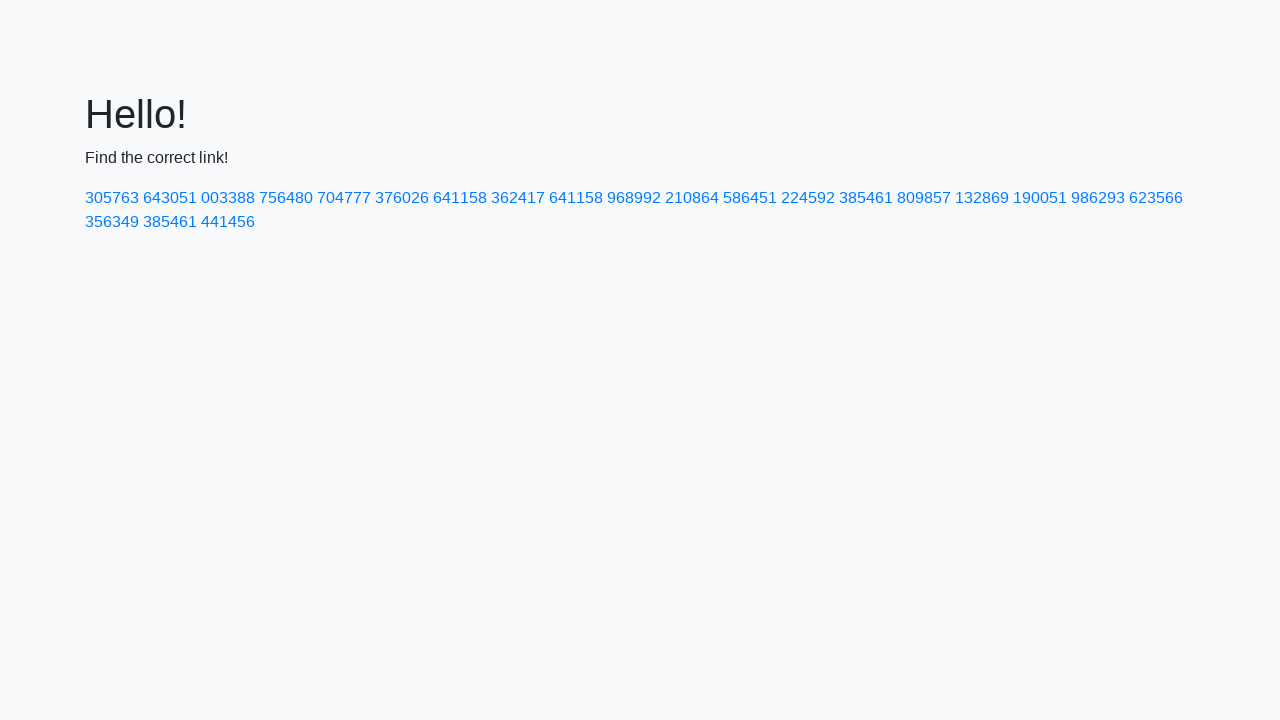

Clicked link with calculated text '224592' at (808, 198) on a:text-is('224592')
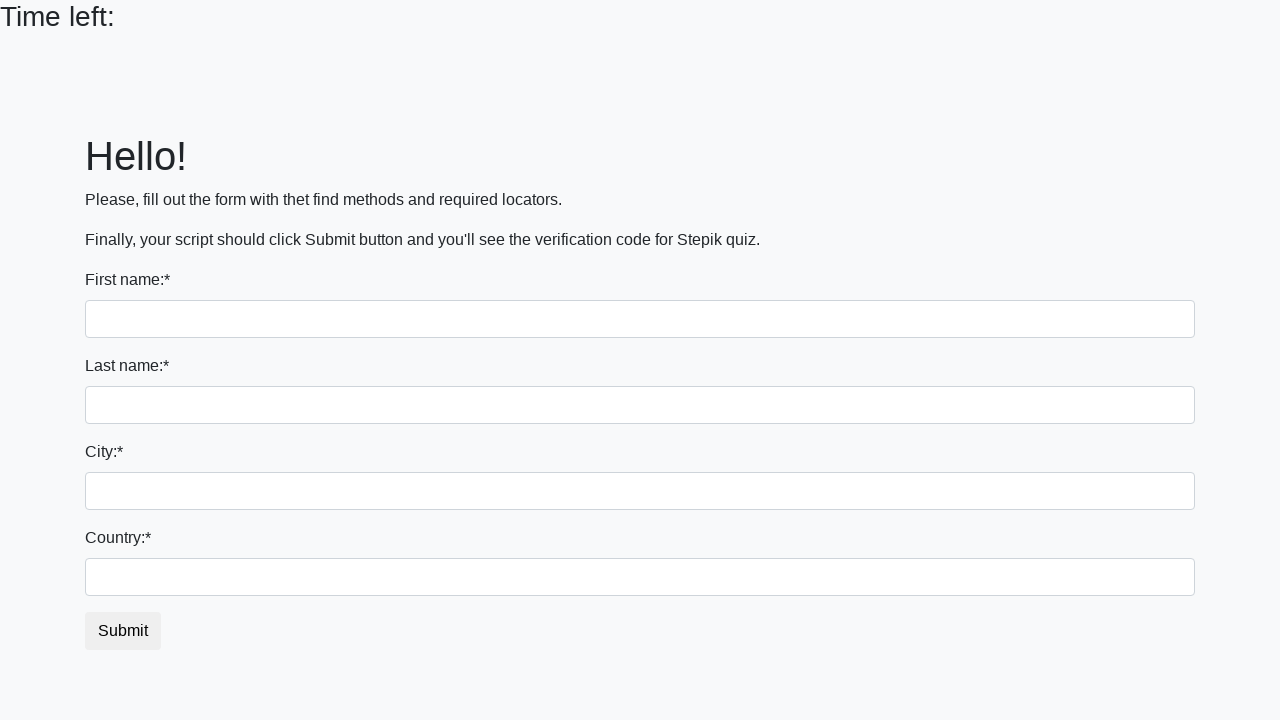

Filled first name field with 'Ivan' on input[name='first_name']
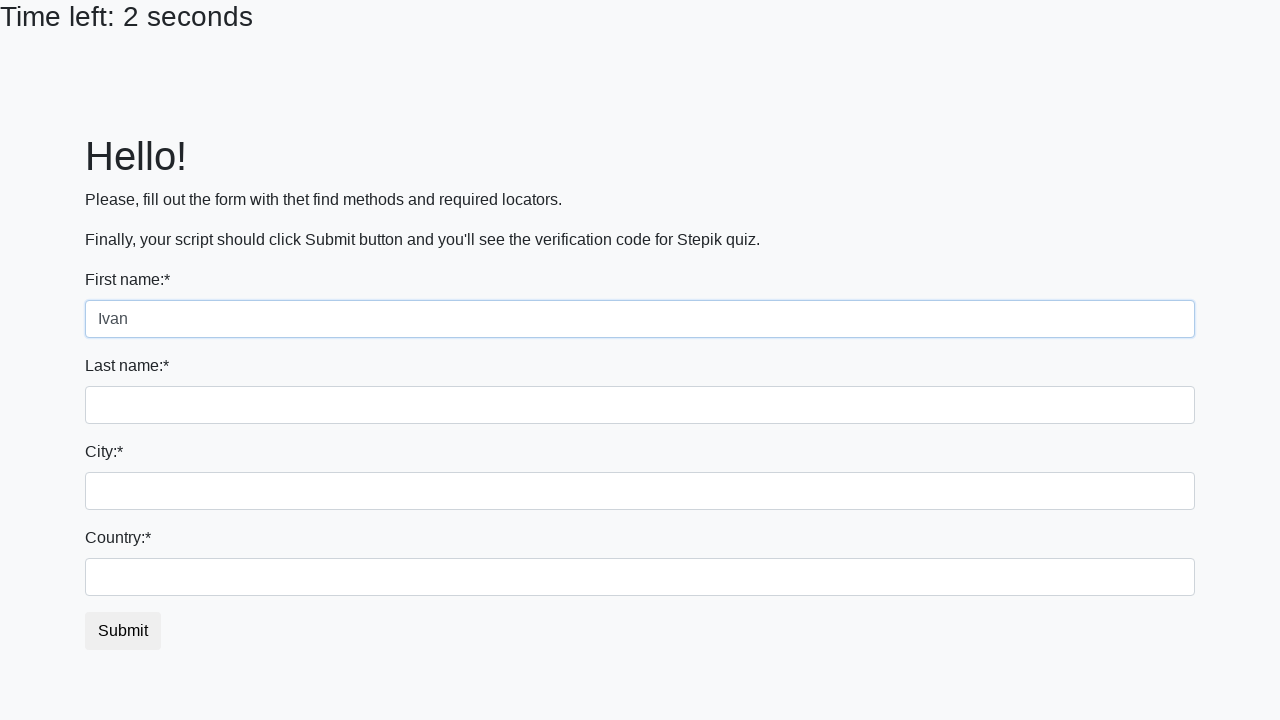

Filled last name field with 'Petrov' on input[name='last_name']
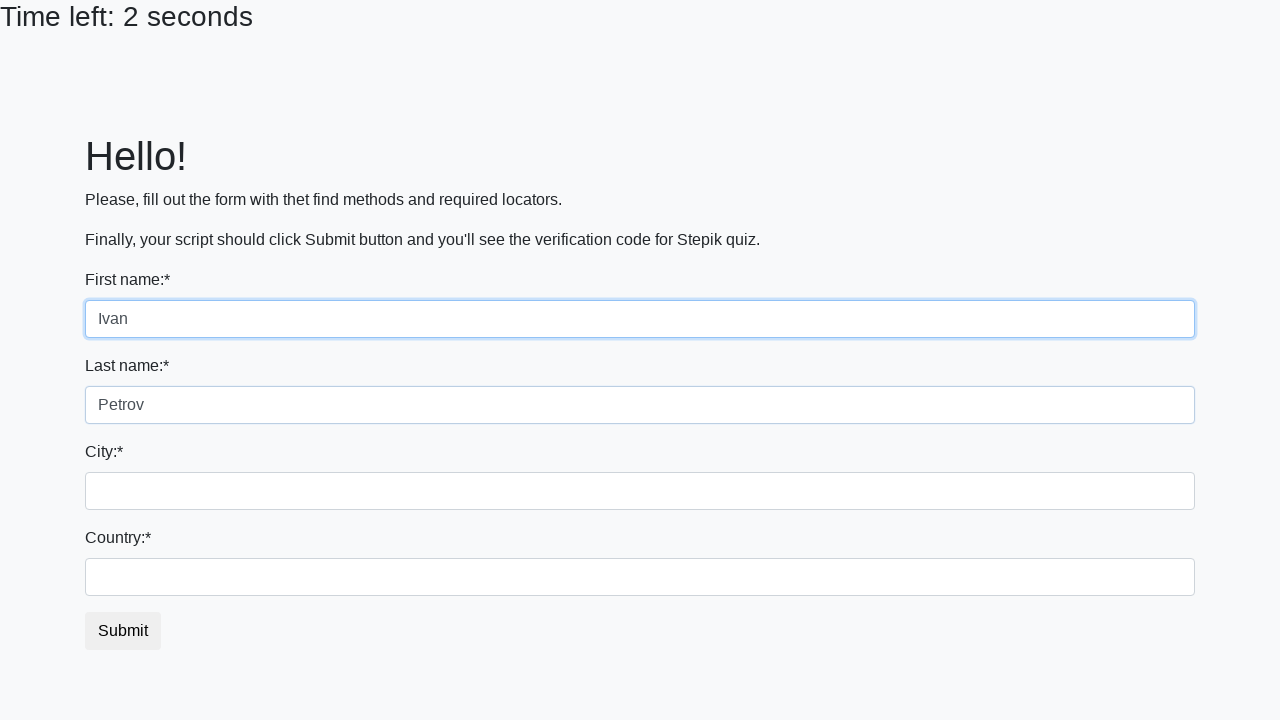

Filled city field with 'Smolensk' on .city
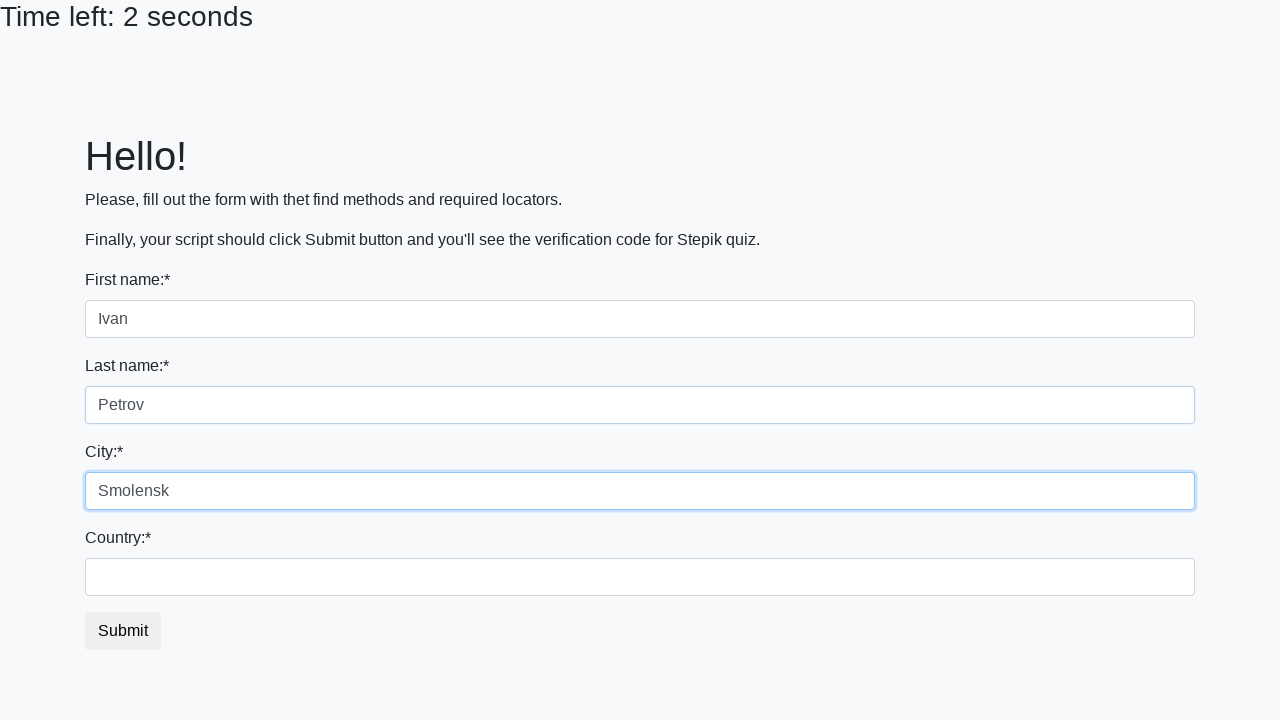

Filled country field with 'Russia' on #country
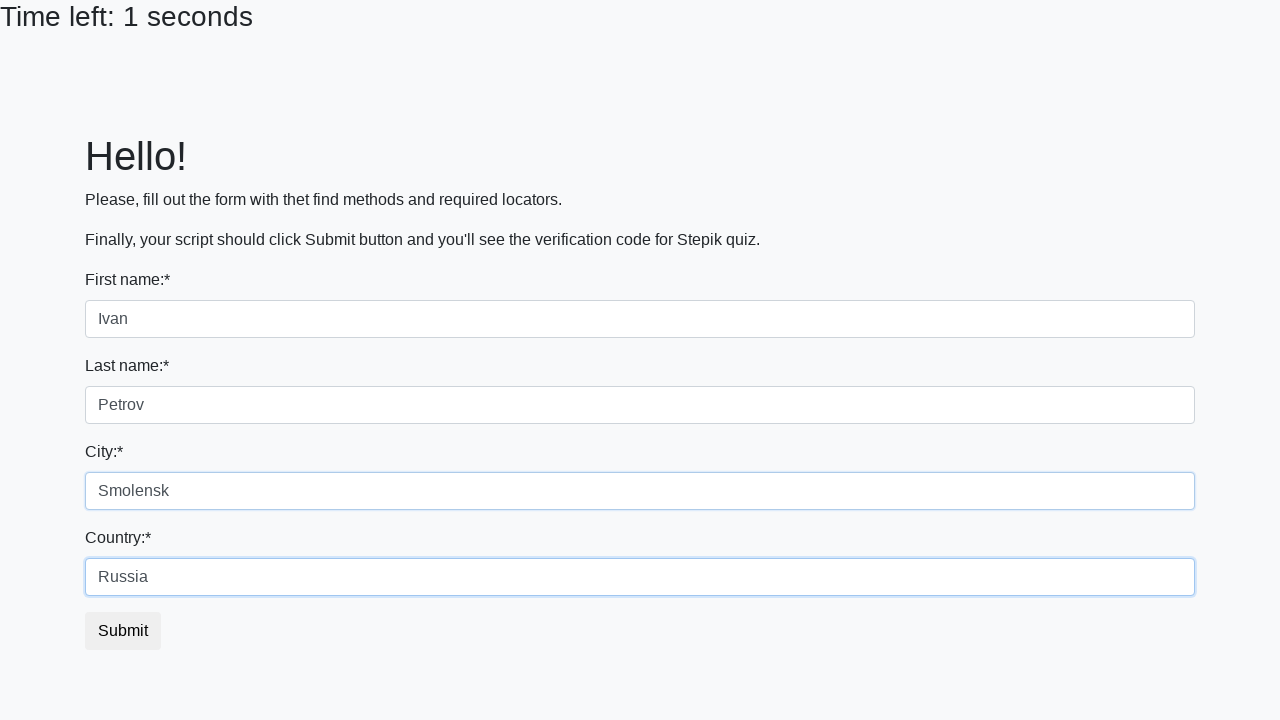

Clicked submit button to submit the form at (123, 631) on button.btn
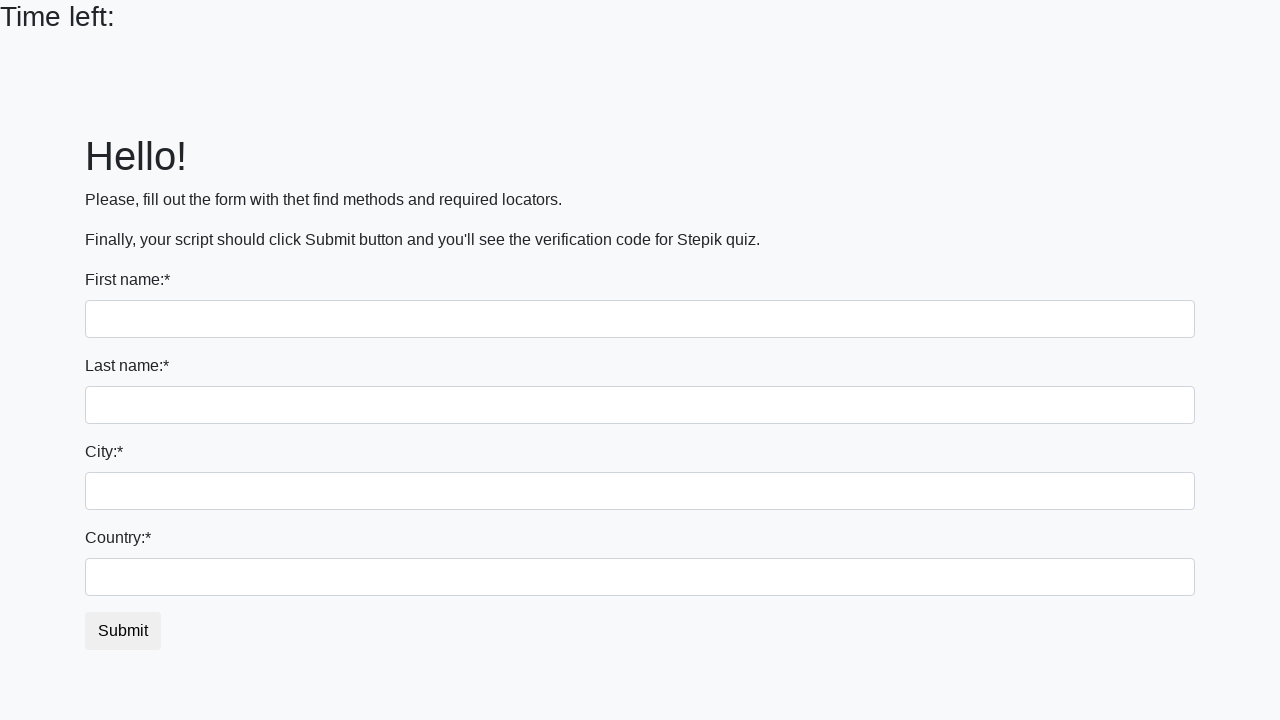

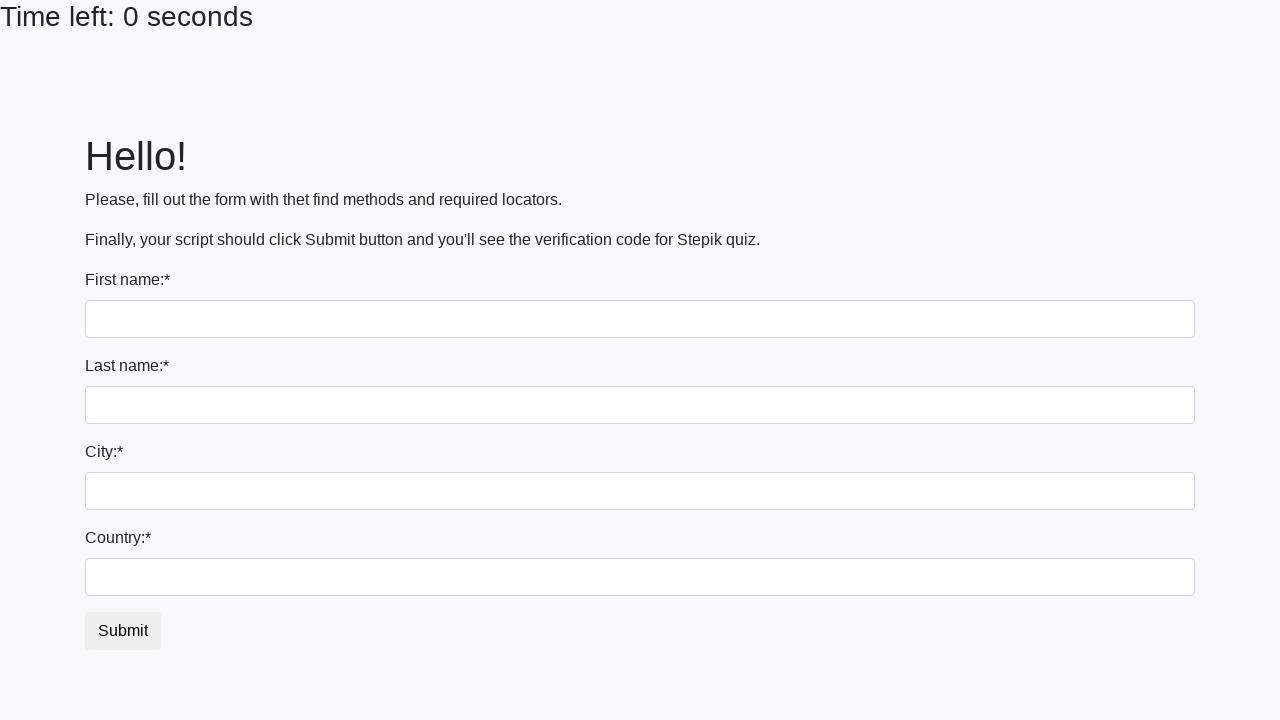